Calculates the sum of two numbers displayed on the page, selects the result from a dropdown menu, and submits the form

Starting URL: http://suninjuly.github.io/selects2.html

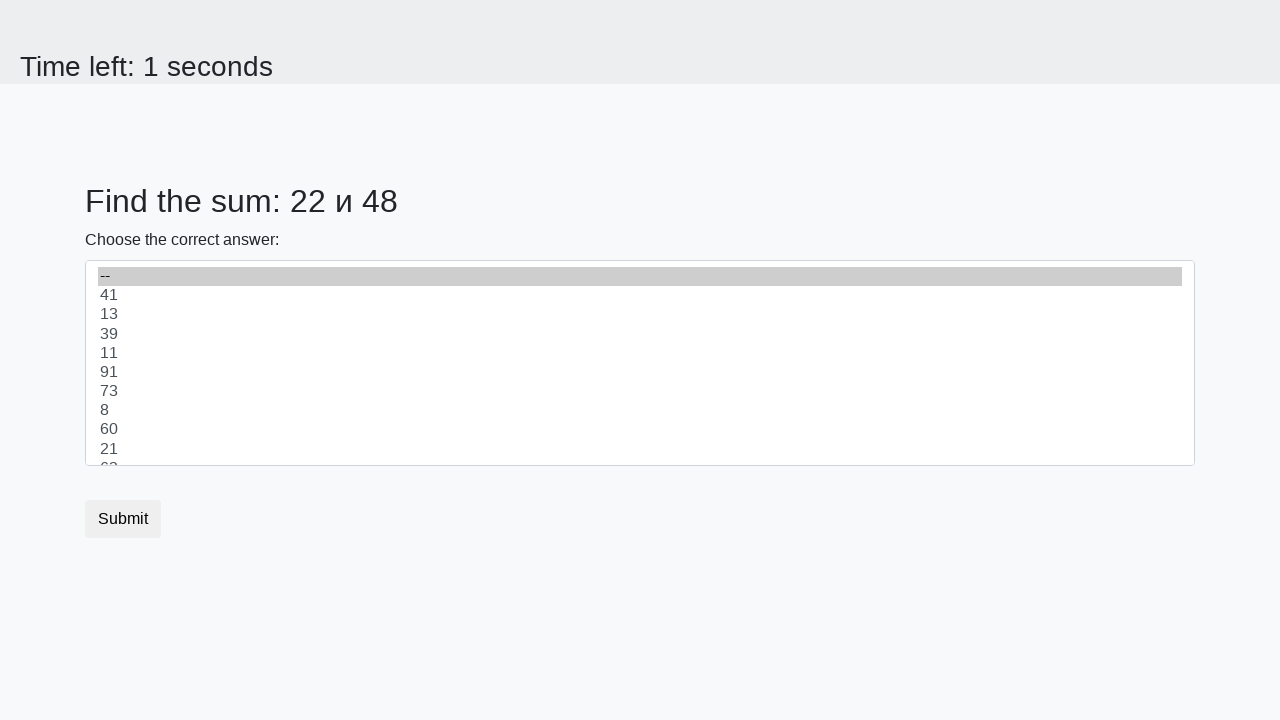

Retrieved first number from the page
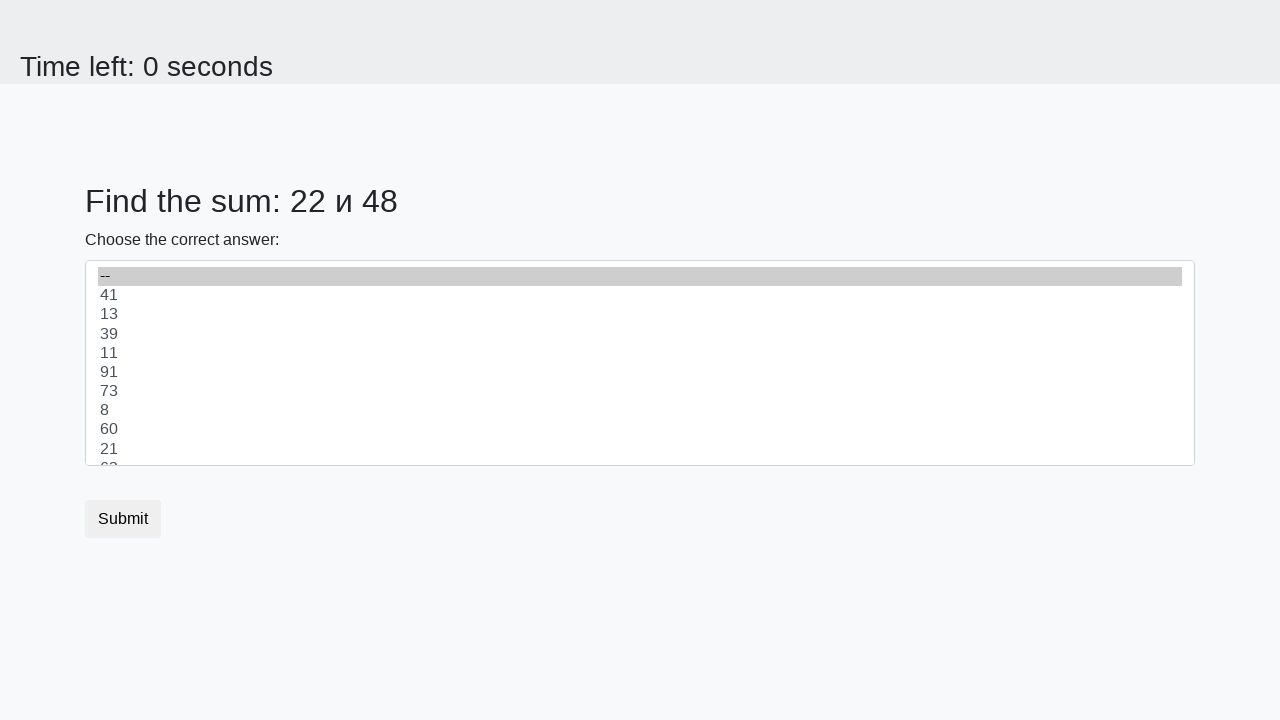

Retrieved second number from the page
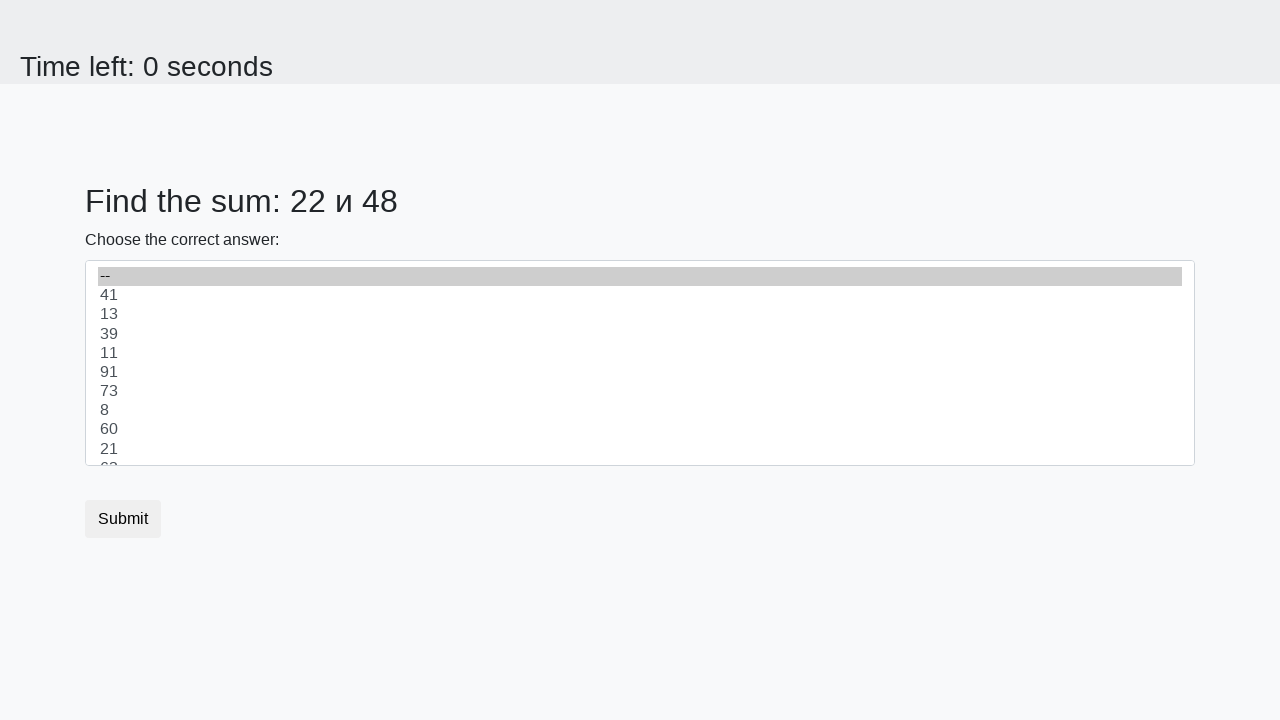

Calculated sum: 22 + 48 = 70
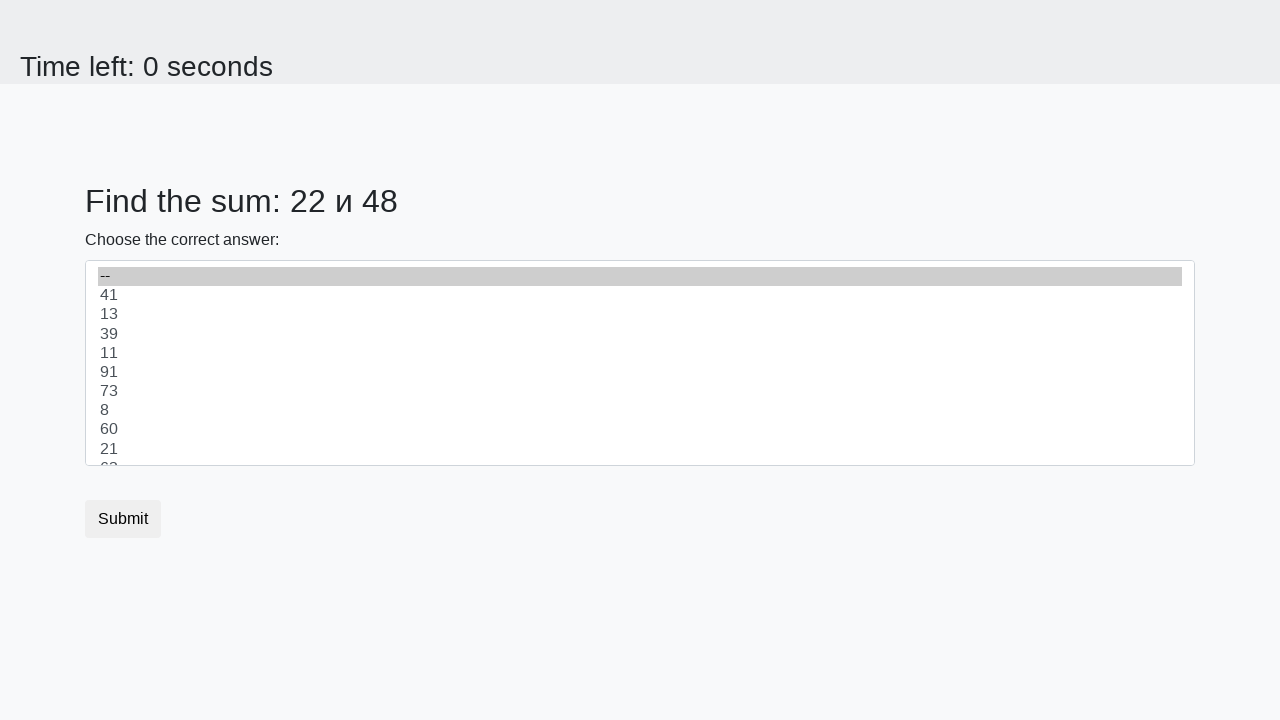

Selected answer '70' from dropdown menu on #dropdown
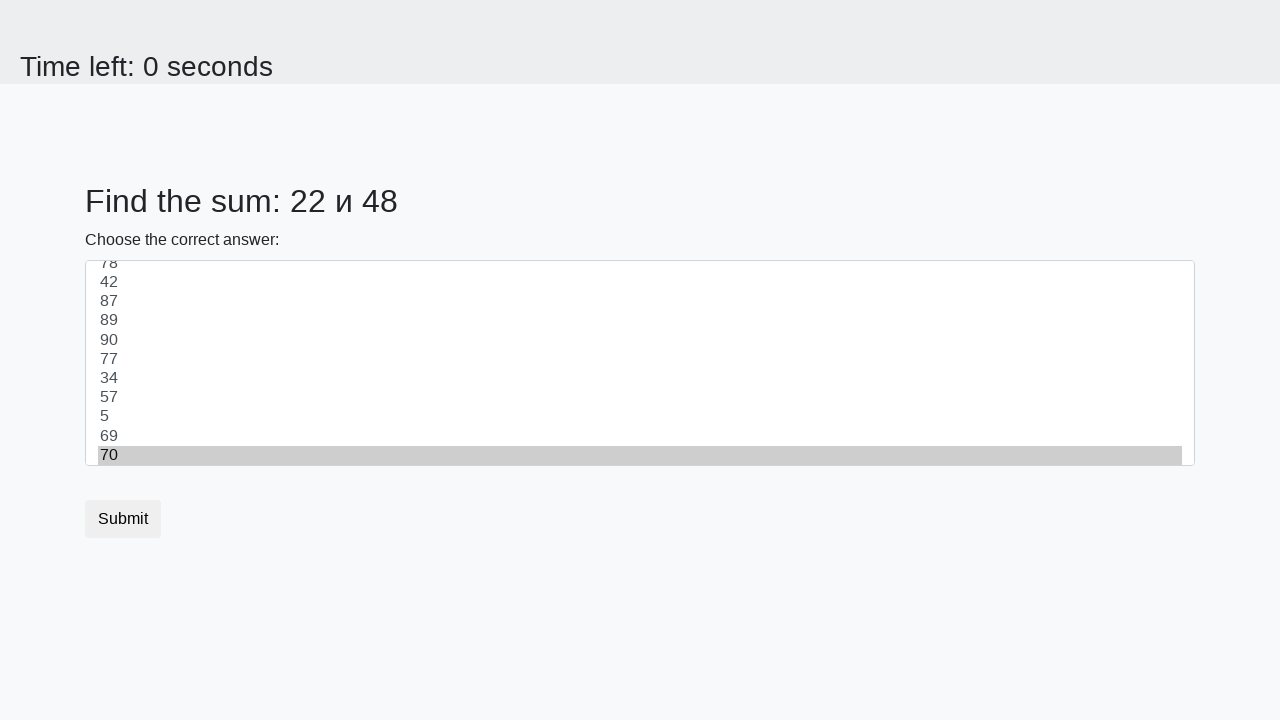

Clicked submit button at (123, 519) on .btn.btn-default
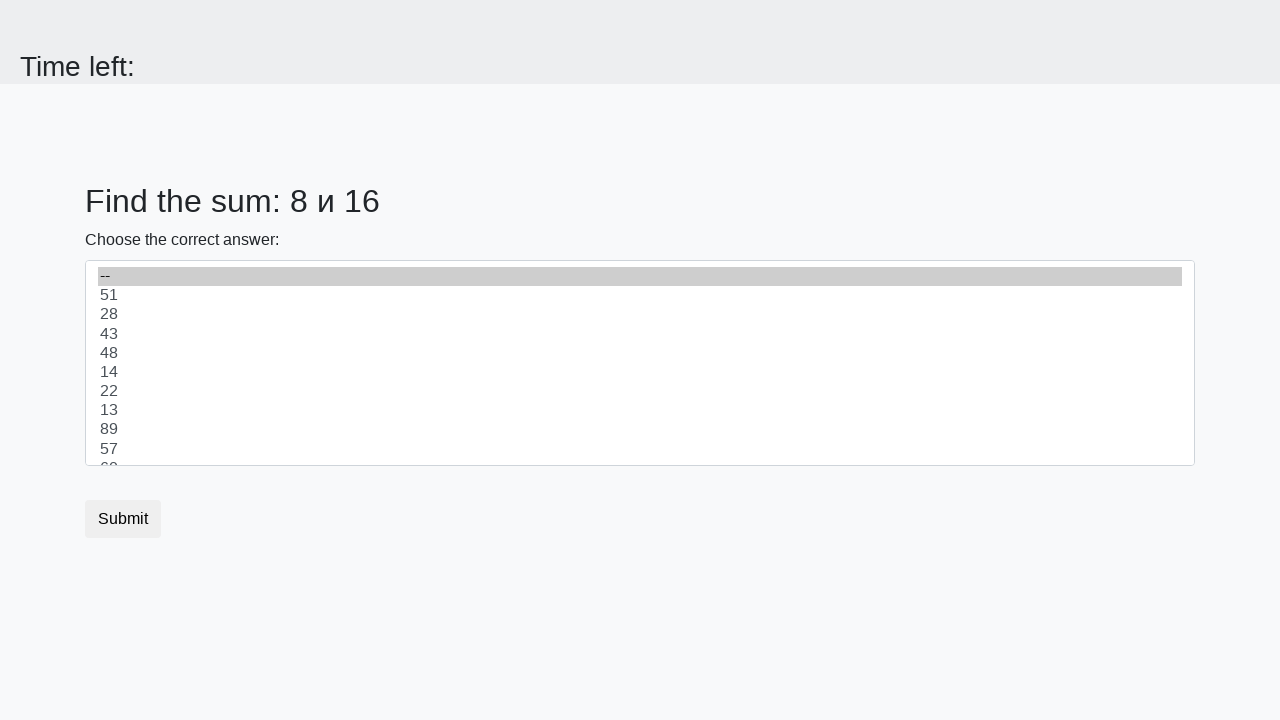

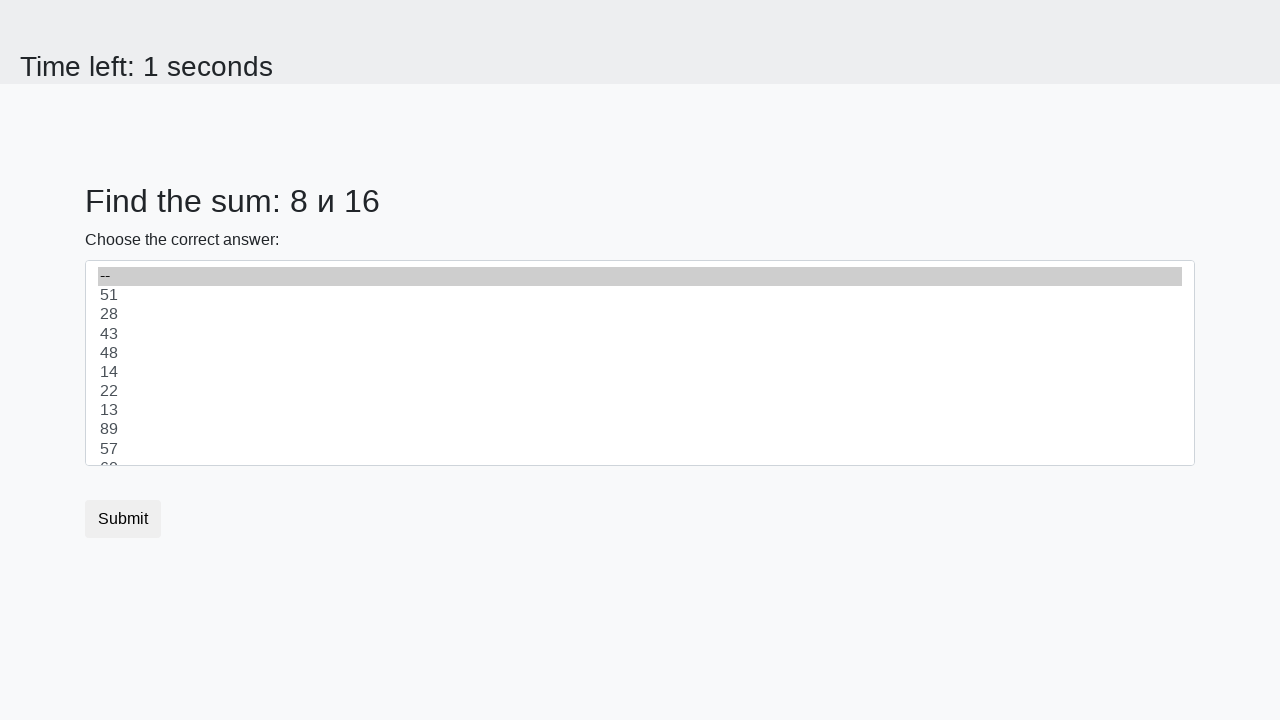